Tests the search functionality on Wiley Custom Select by entering "math" in the search input and clicking the search button, then verifying results are displayed.

Starting URL: https://customselect.wiley.com/

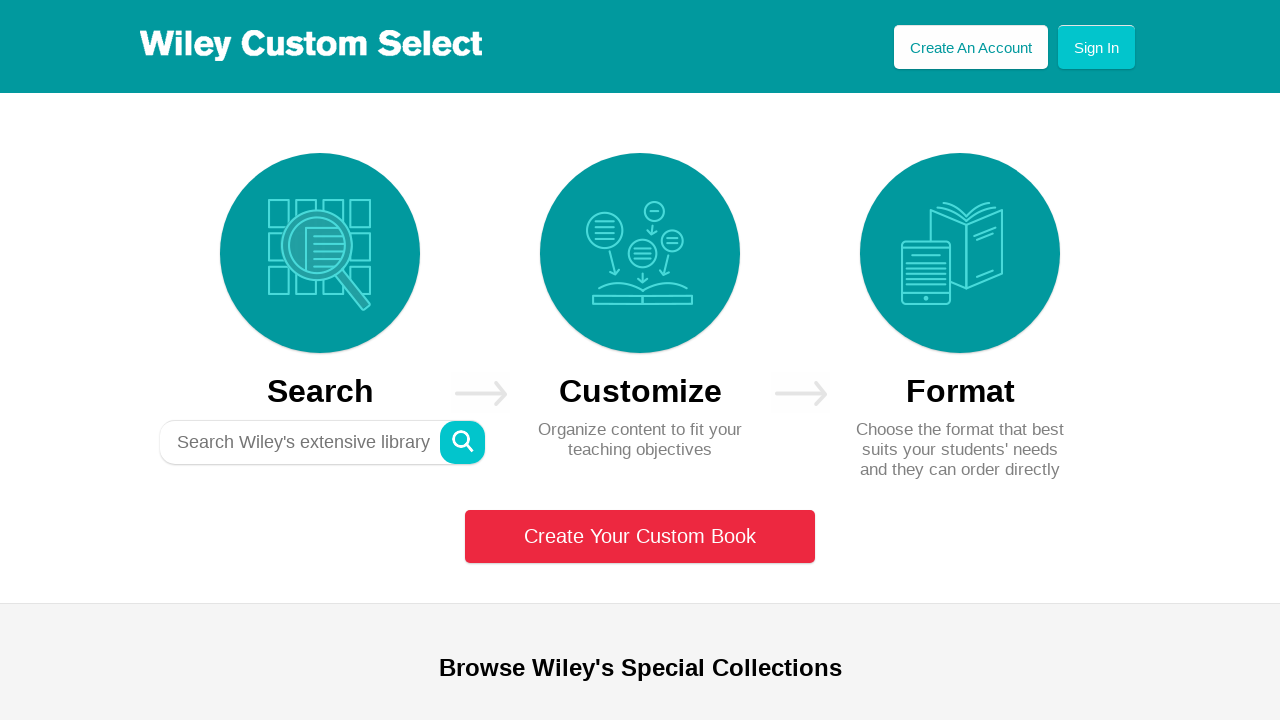

Filled search input with 'math' on div.tiny-search input
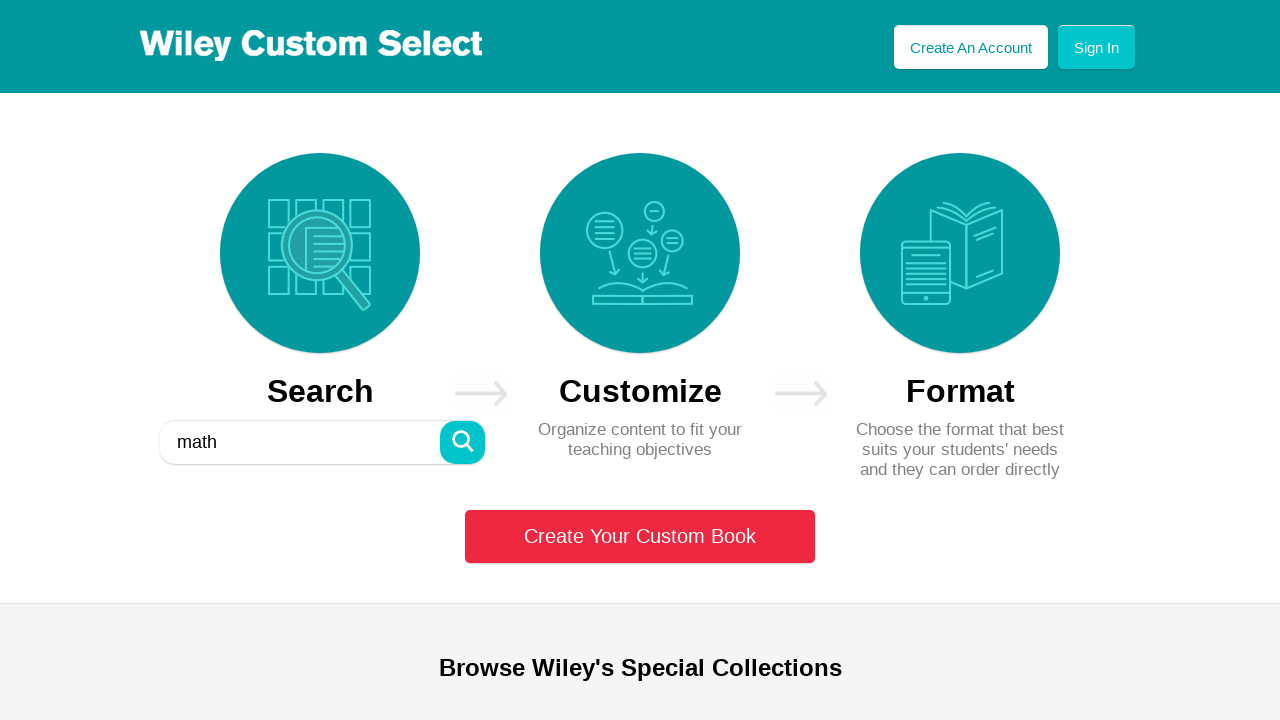

Clicked search button at (462, 442) on div.tiny-search div.tiny-search-btn
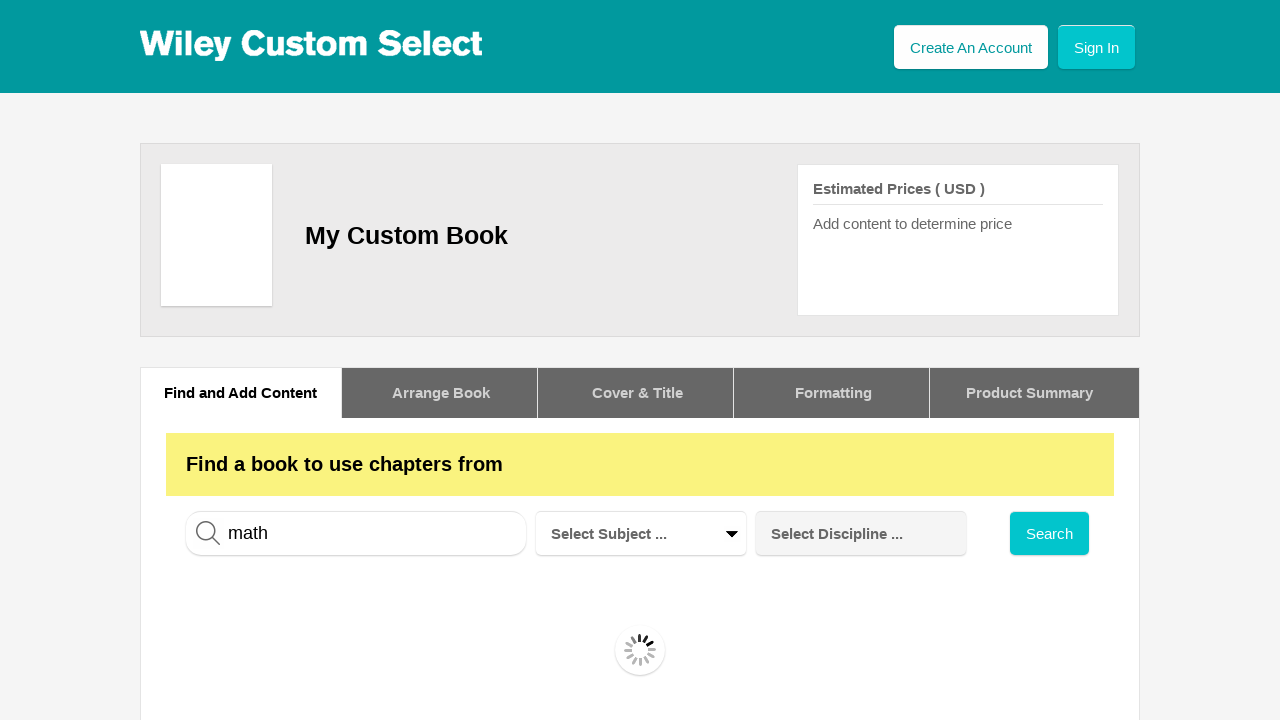

Search results loaded successfully
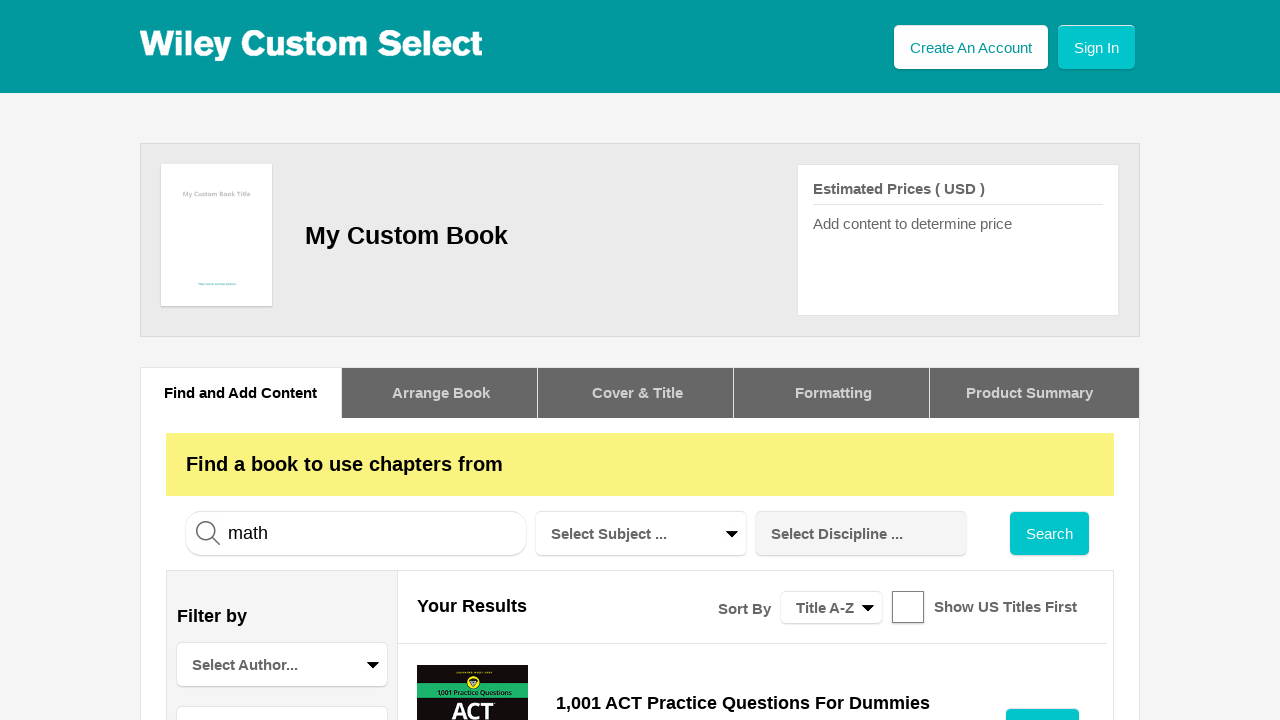

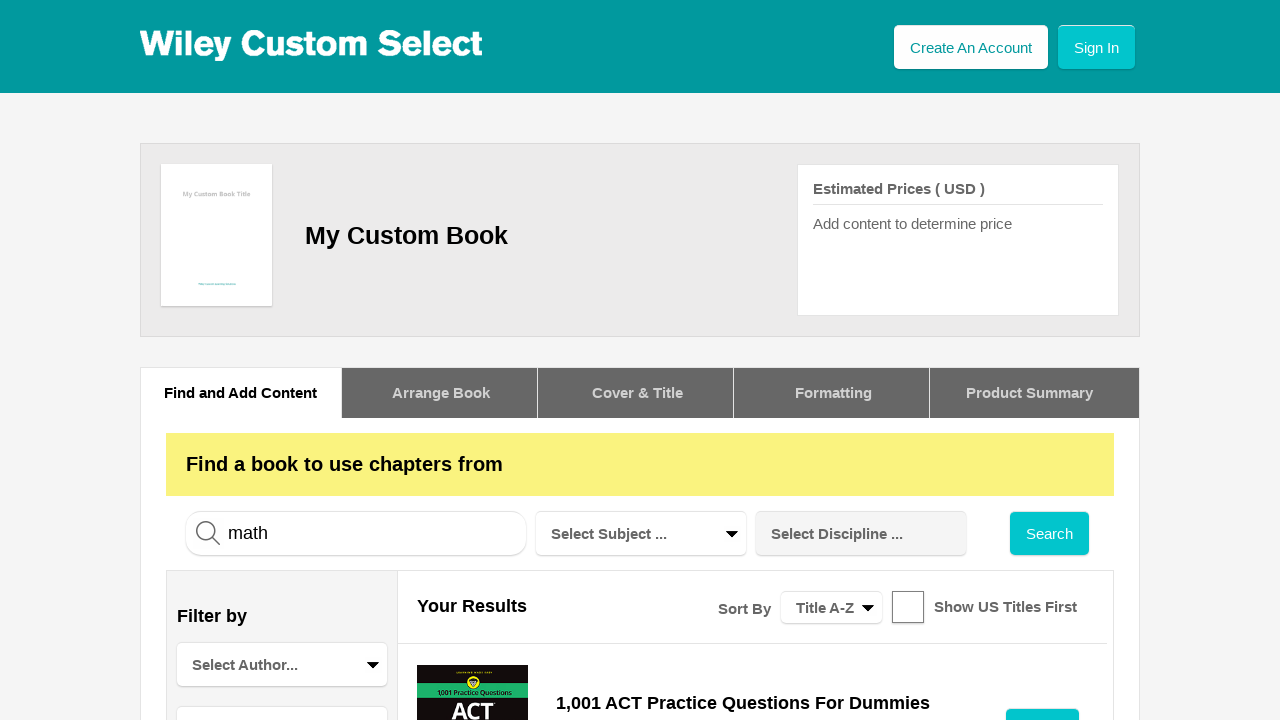